Tests hyperlink navigation by clicking on the WOMEN link and navigating back to the men's section

Starting URL: https://www.asos.com/men

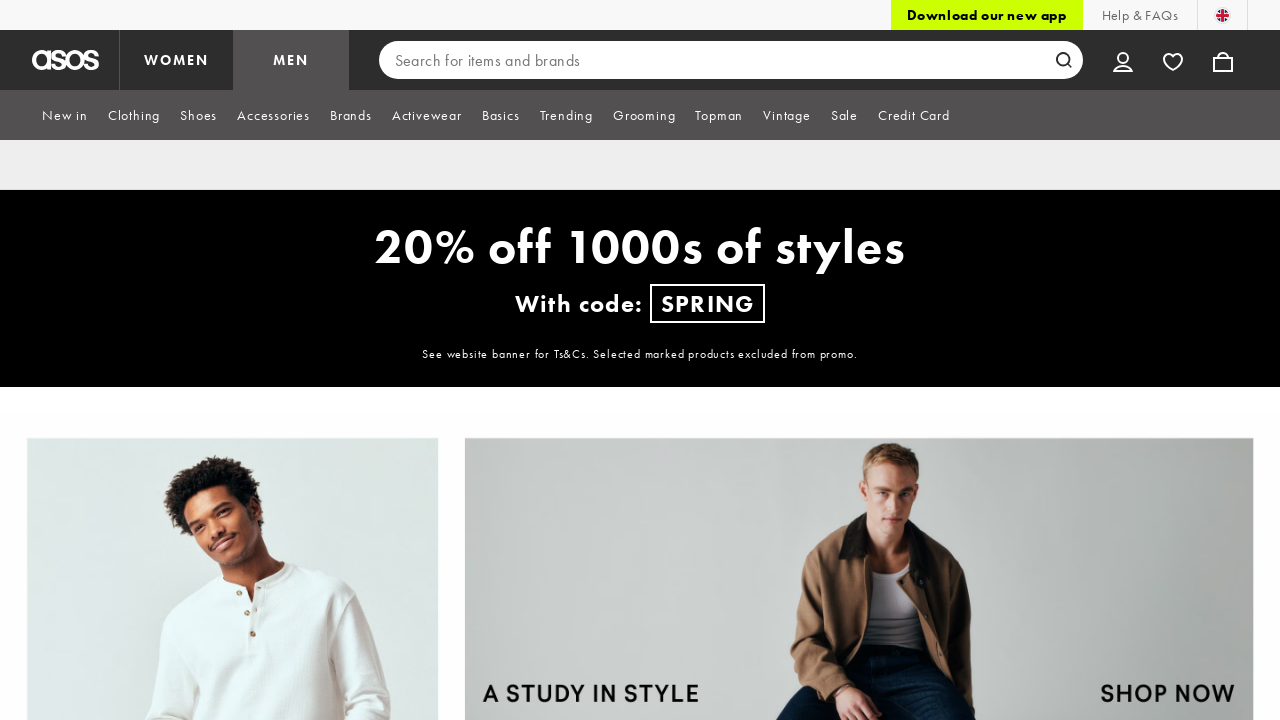

Clicked on WOMEN hyperlink to navigate away from men's section at (176, 60) on a:text('WOMEN')
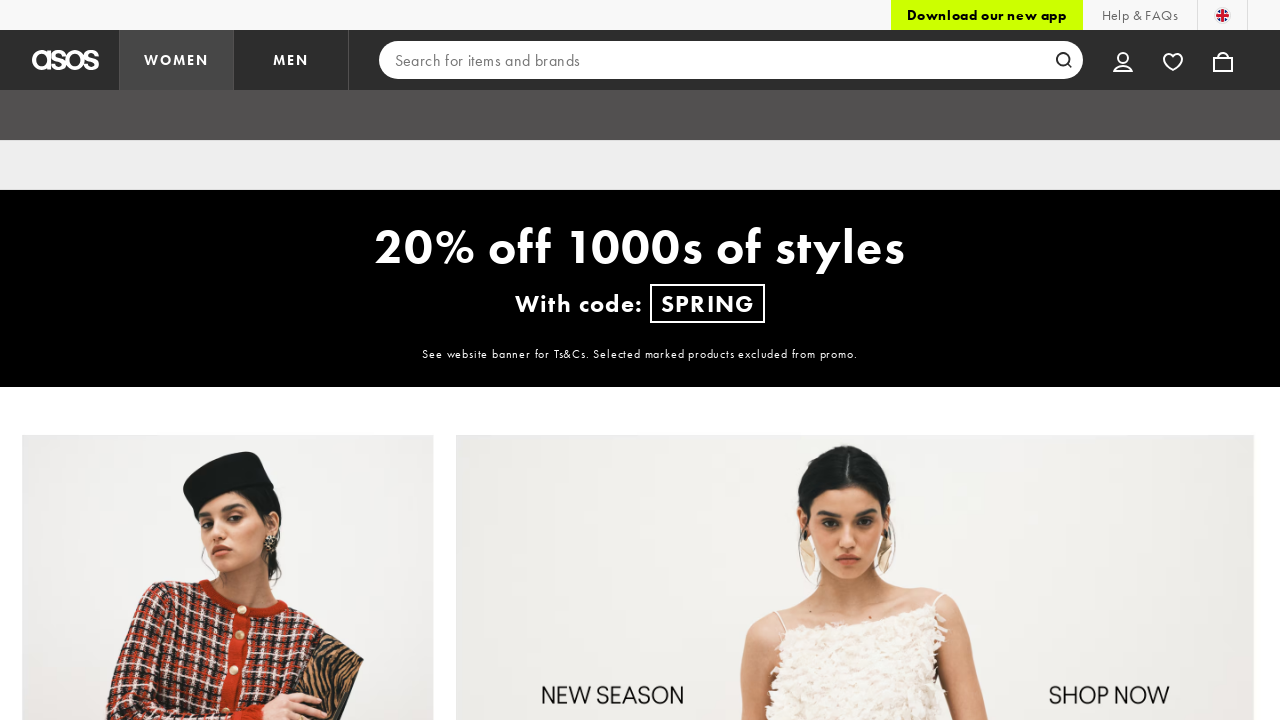

Navigated back to men's section from women's section
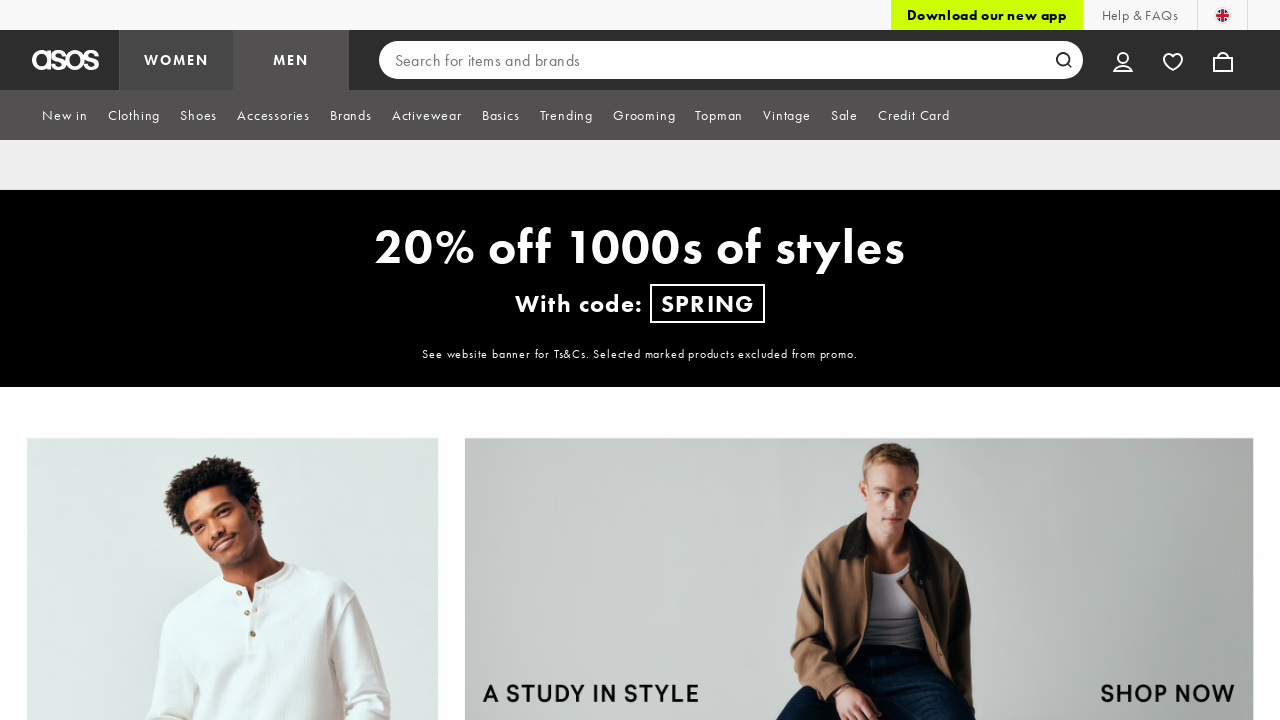

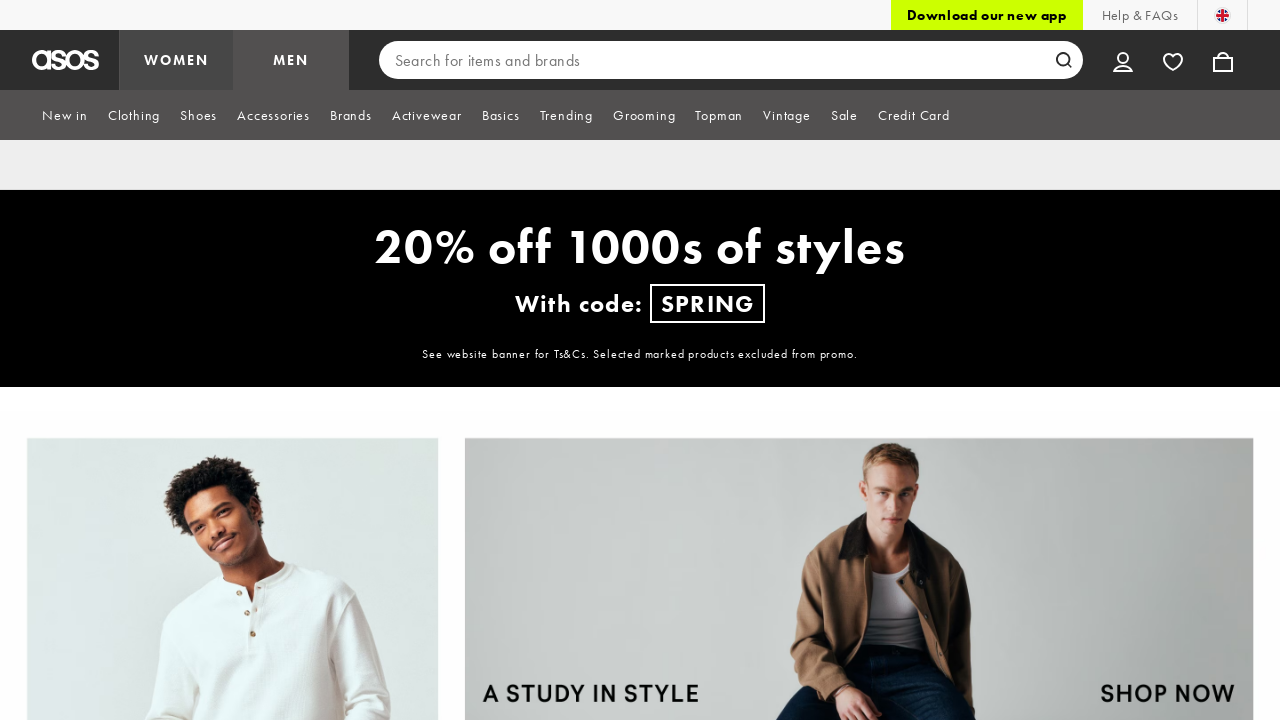